Tests the appointment booking flow by clicking make appointment button, filling in demo credentials, and verifying successful login to the appointment page

Starting URL: https://katalon-demo-cura.herokuapp.com/

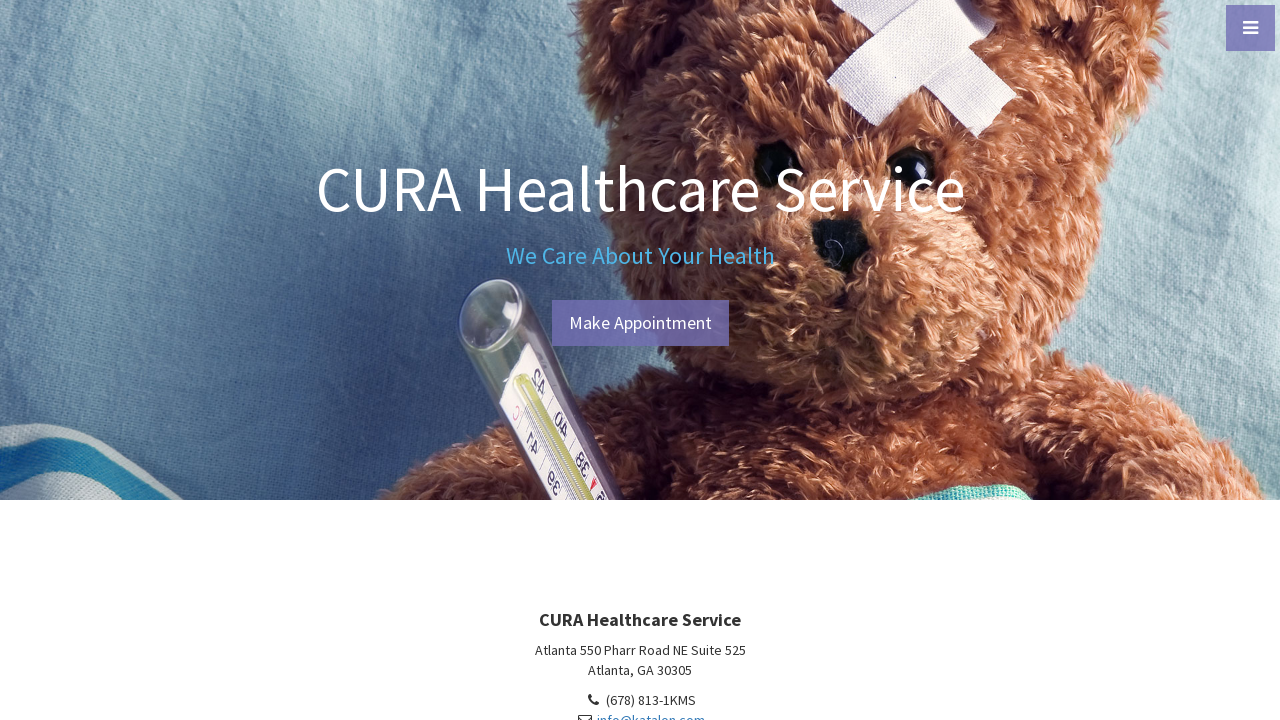

Clicked 'Make Appointment' button at (640, 323) on a#btn-make-appointment
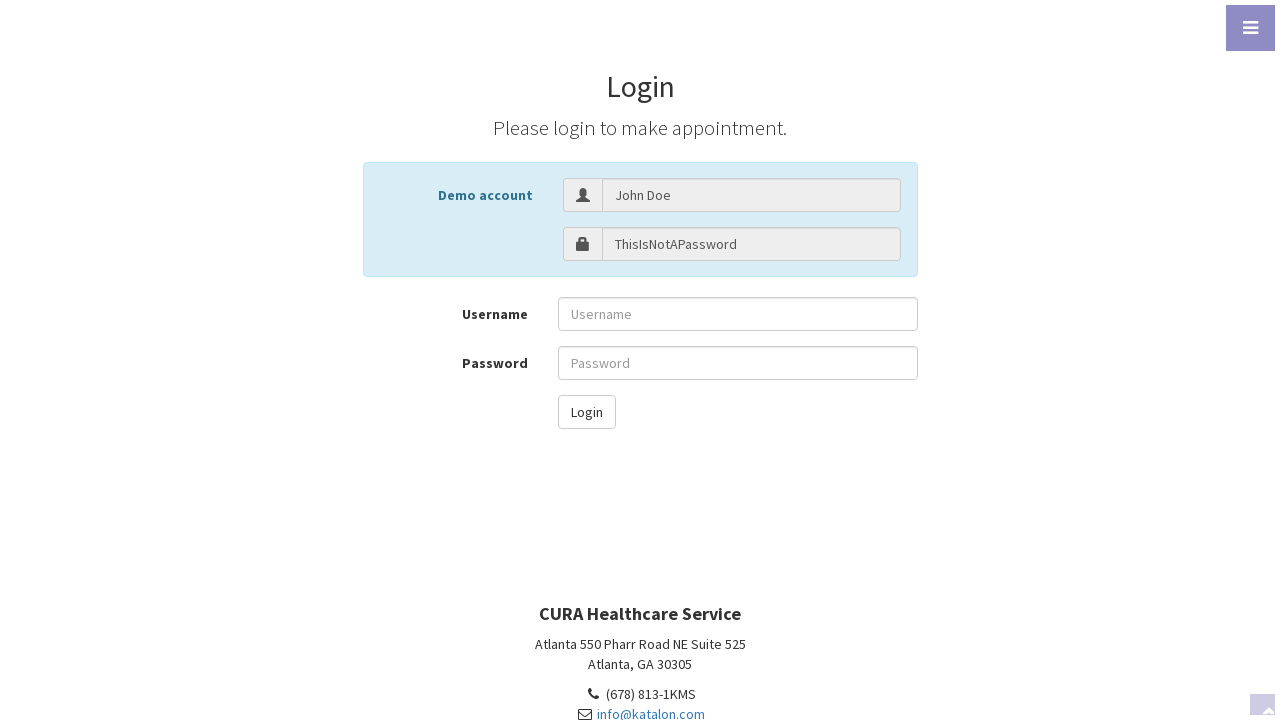

Filled username field with demo credentials on input#txt-username
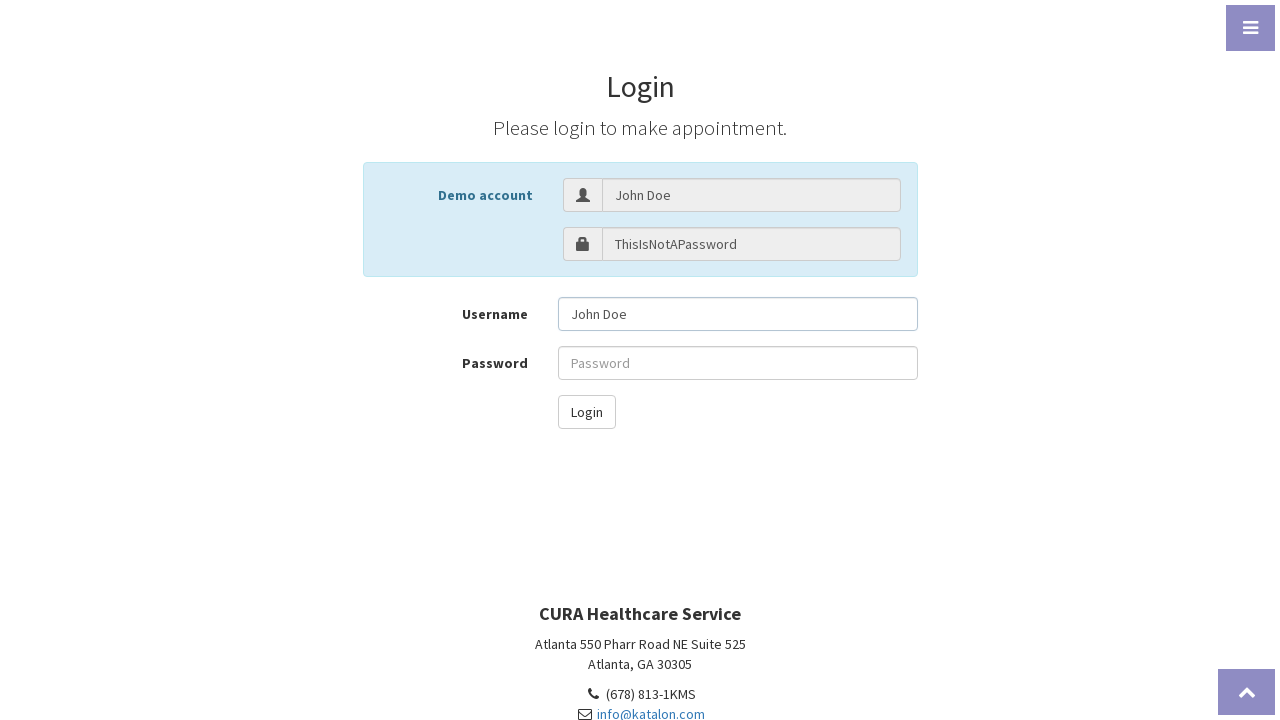

Filled password field with demo credentials on input#txt-password
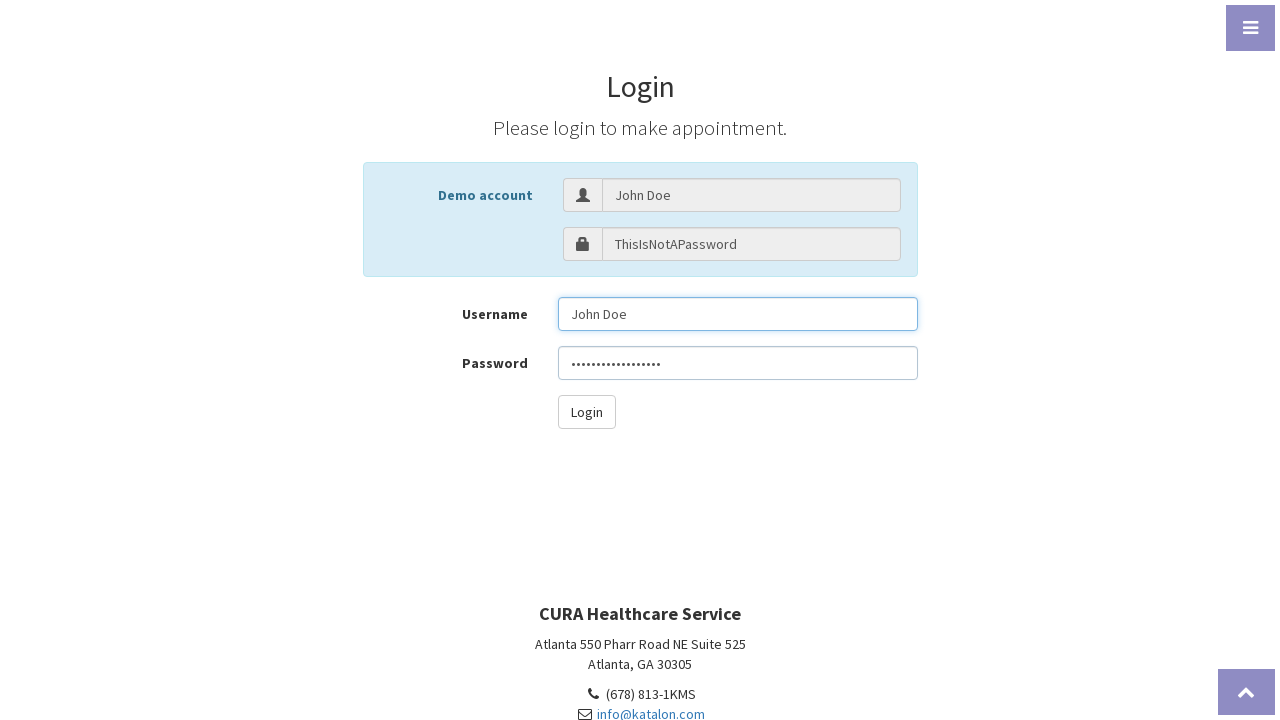

Clicked login button to authenticate at (586, 412) on button#btn-login
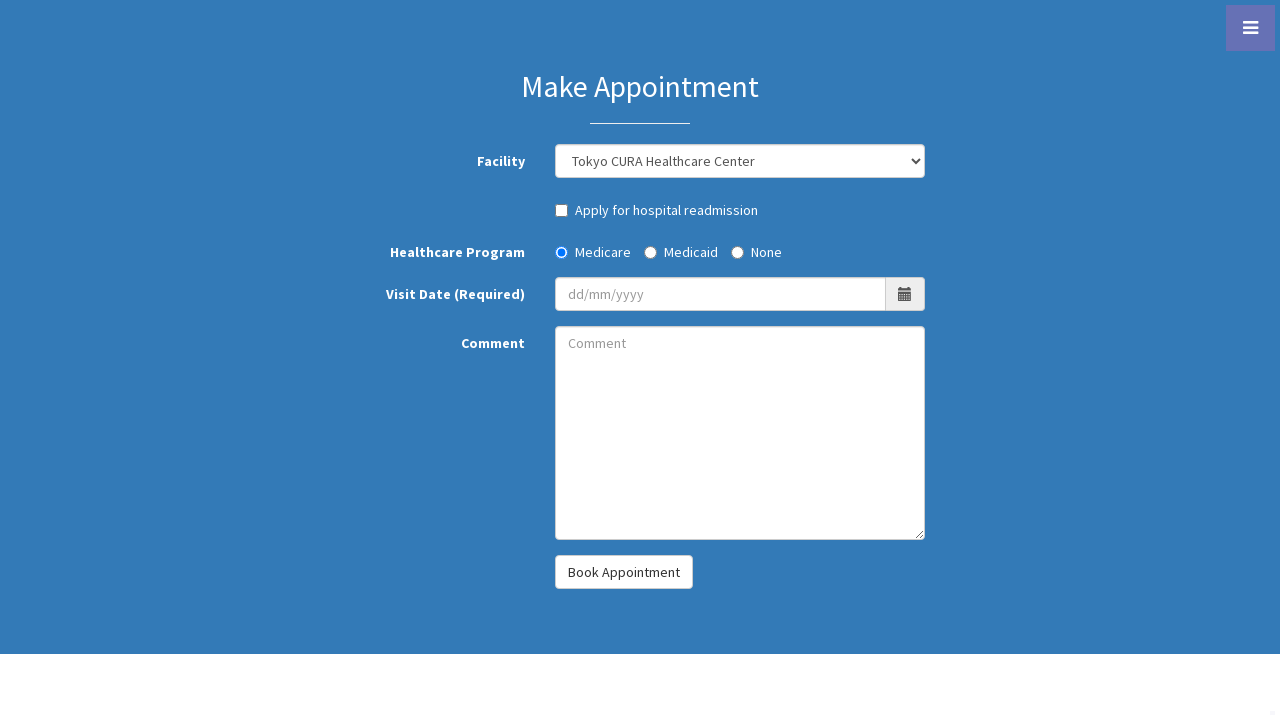

Verified successful login - appointment page loaded with 'Make Appointment' heading
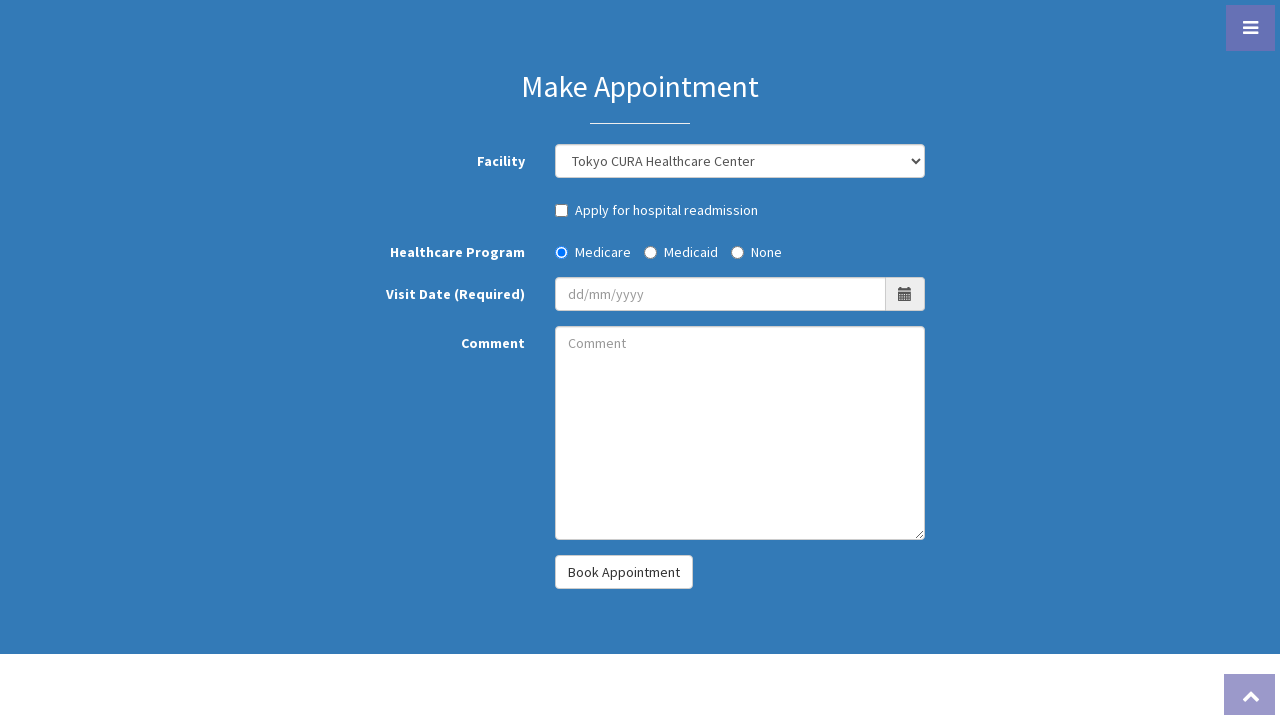

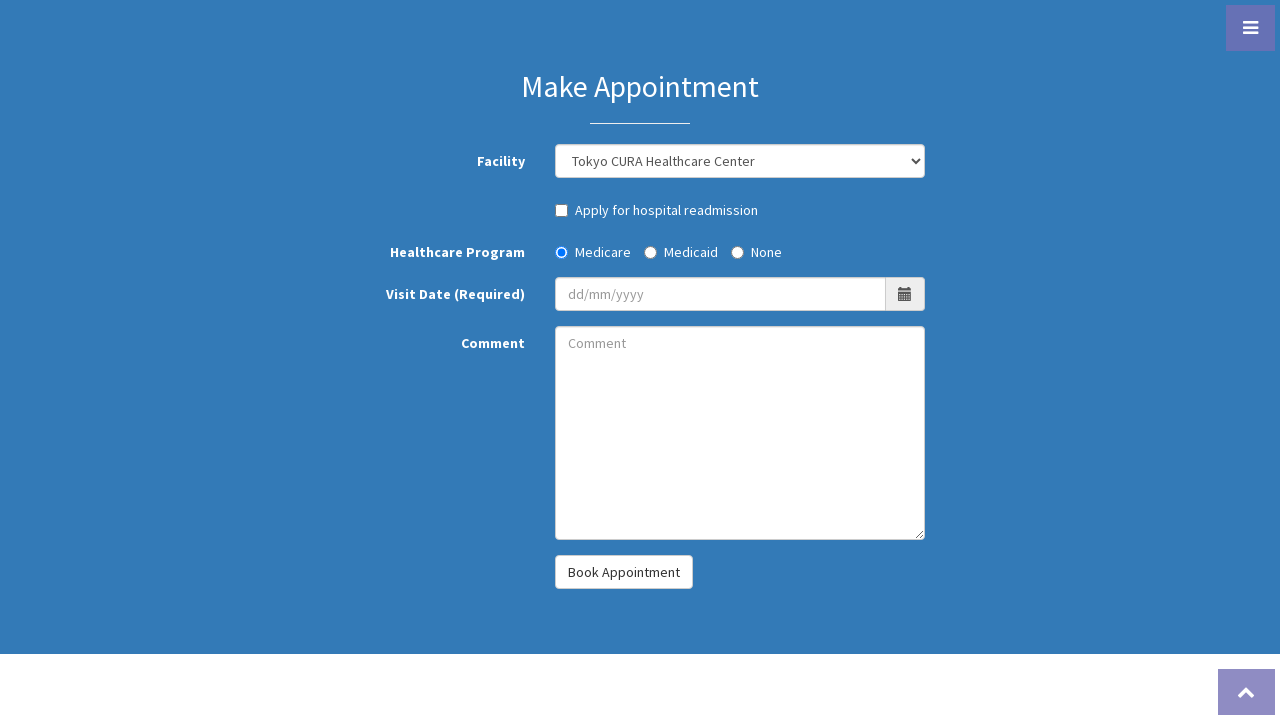